Tests the Playwright documentation website by navigating to the homepage, verifying the title, clicking the "Get Started" link, and verifying navigation to the intro documentation page

Starting URL: http://playwright.dev

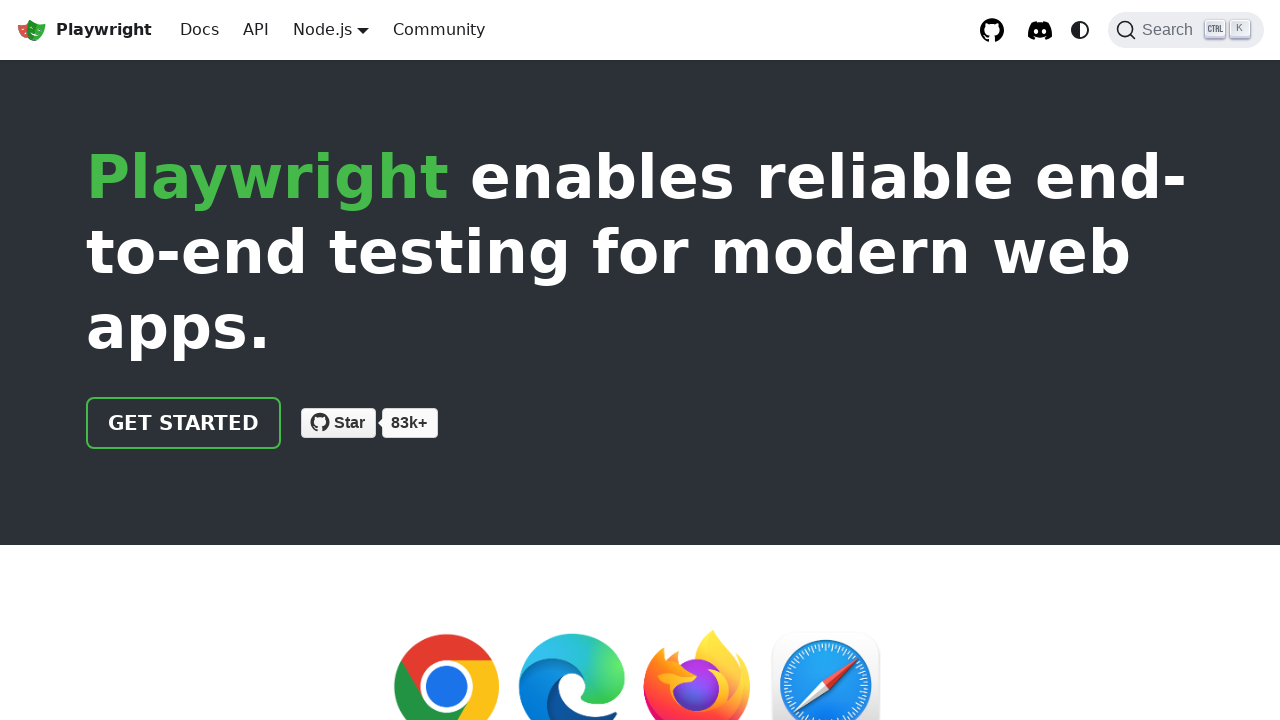

Verified page title is 'Fast and reliable end-to-end testing for modern web apps | Playwright'
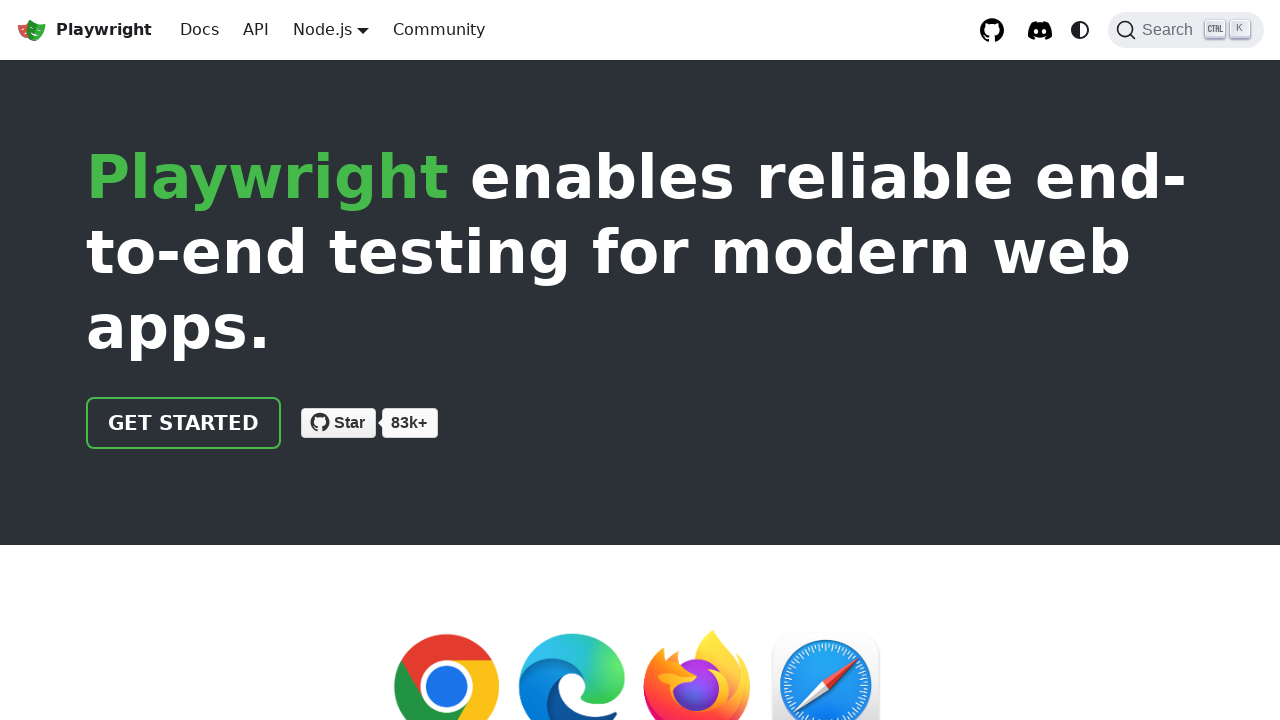

Located 'Get Started' link element
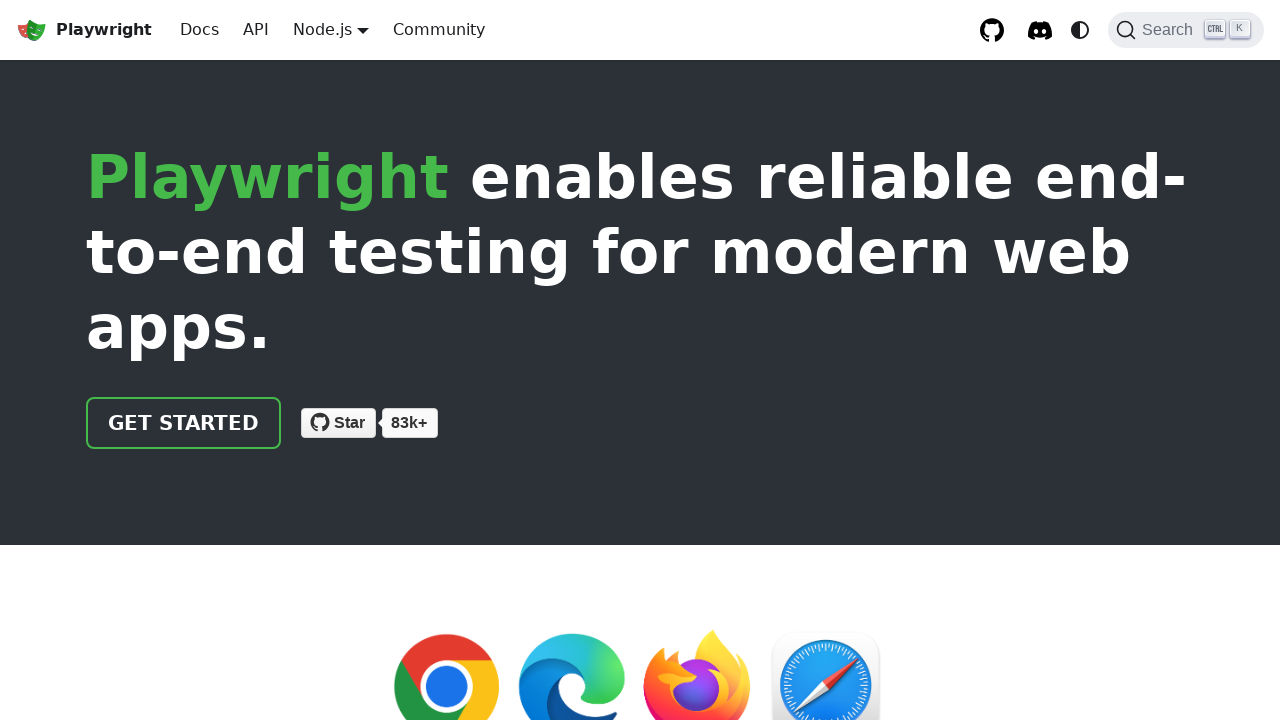

Verified 'Get Started' link has href attribute '/docs/intro'
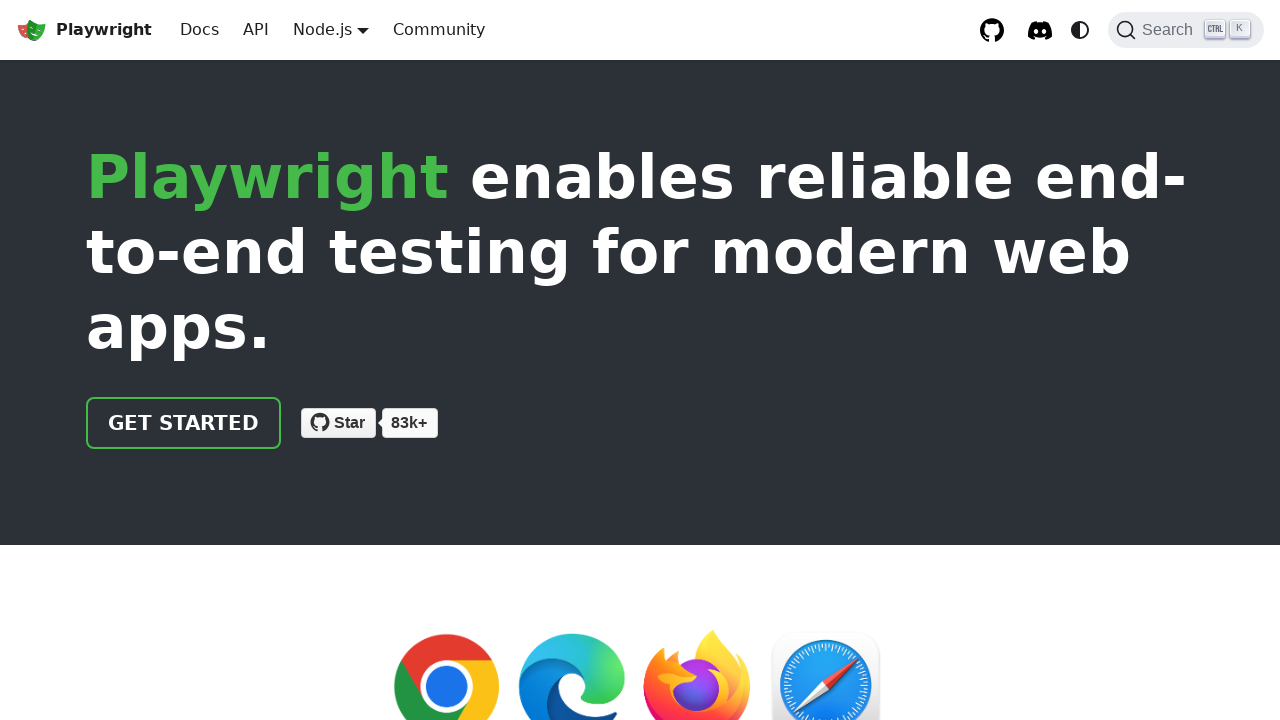

Clicked on 'Get Started' link at (184, 423) on text=Get Started
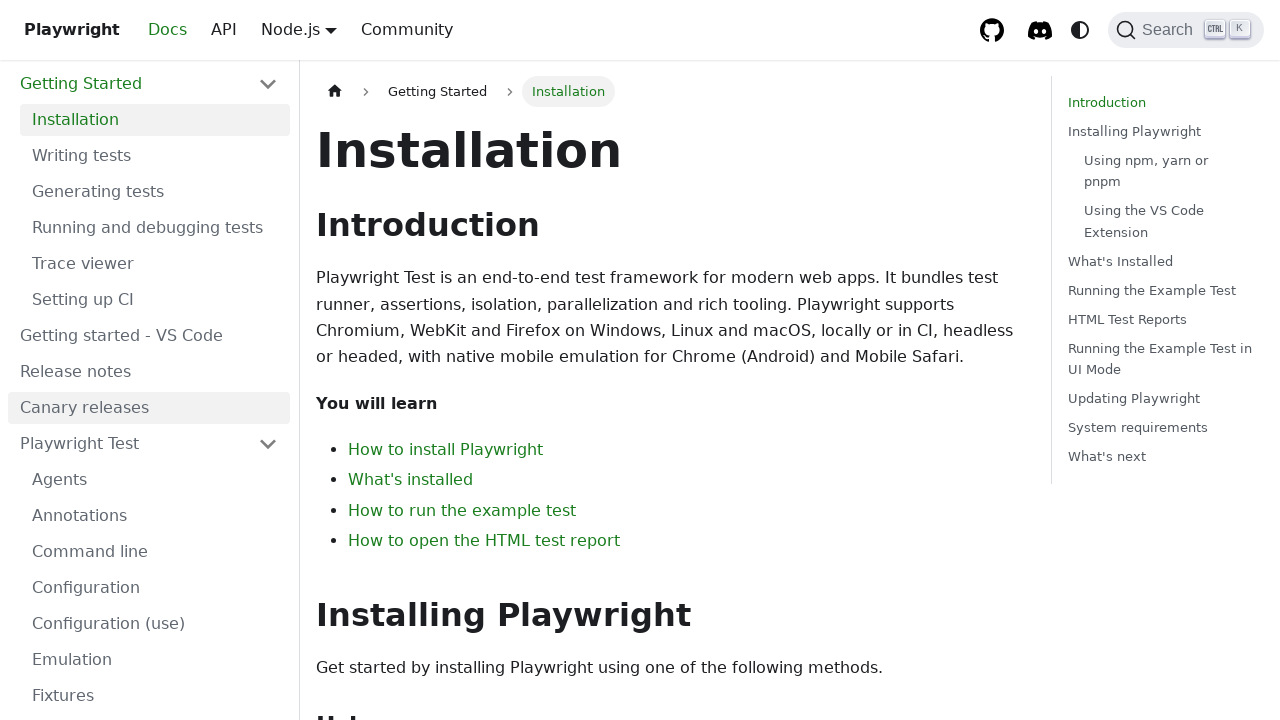

Verified navigation to intro documentation page at https://playwright.dev/docs/intro
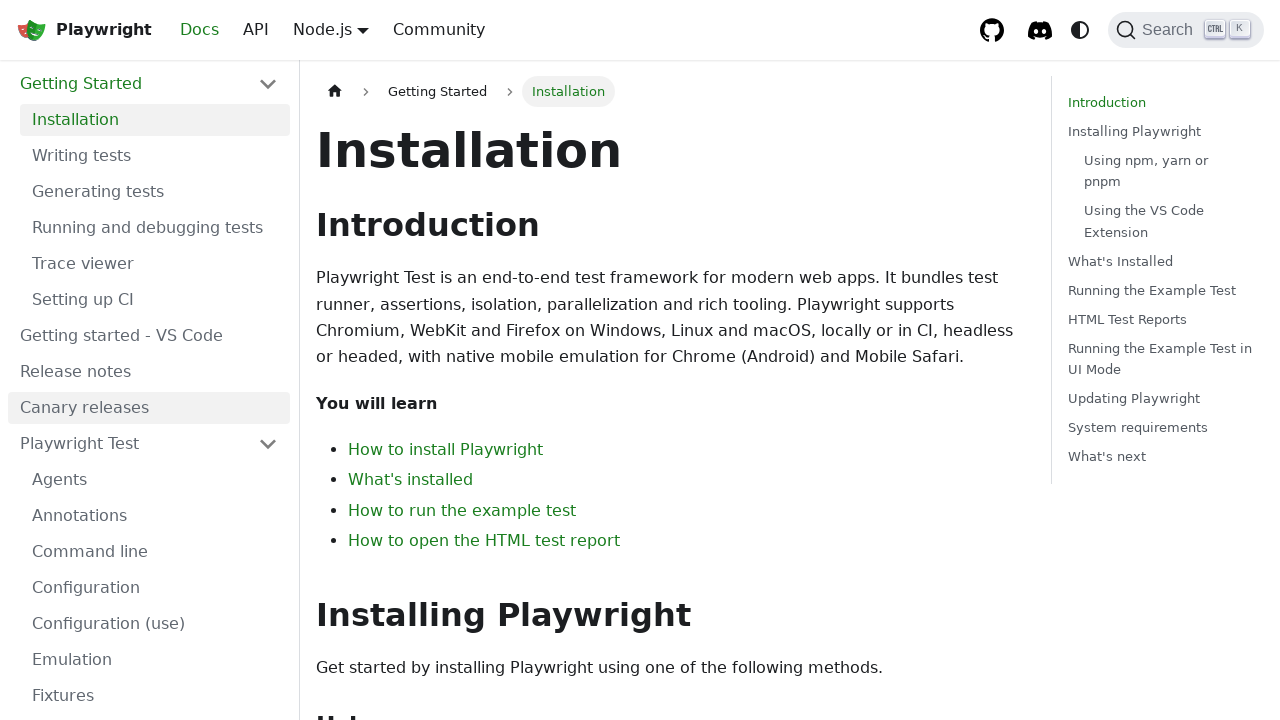

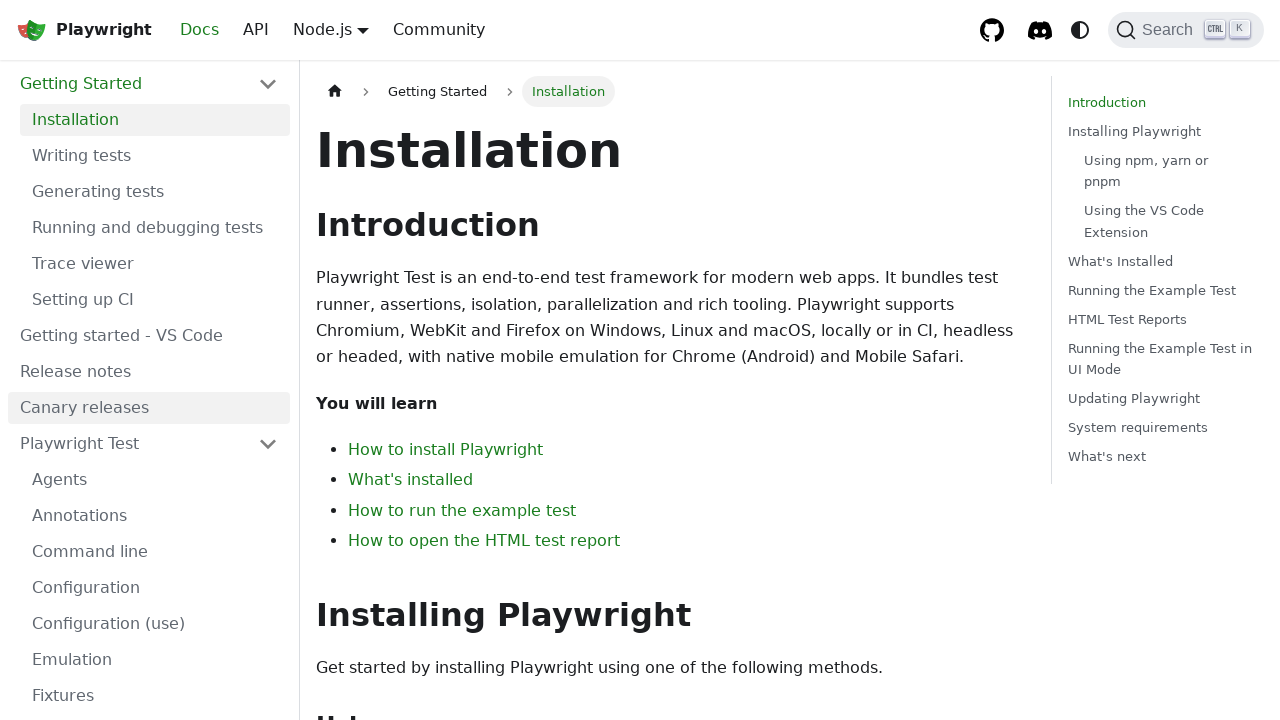